Tests selecting an option from a dropdown by iterating through options and clicking the one with matching text

Starting URL: http://the-internet.herokuapp.com/dropdown

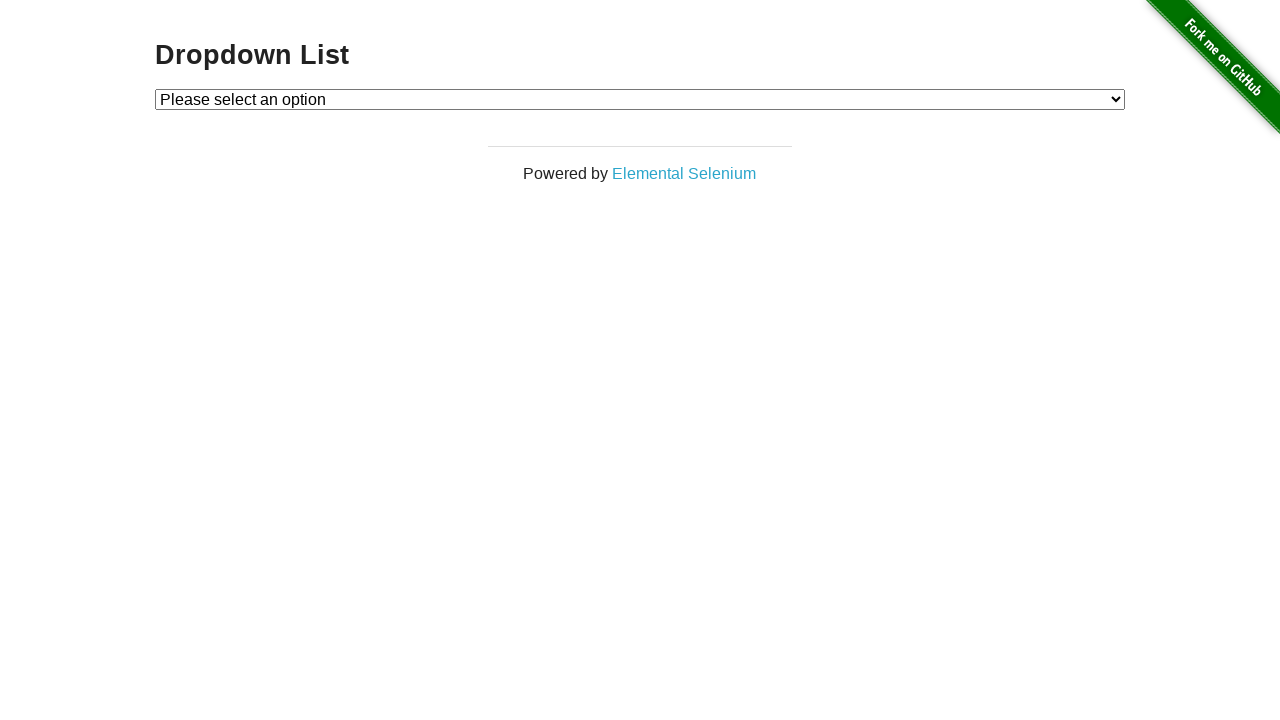

Waited for dropdown to be visible
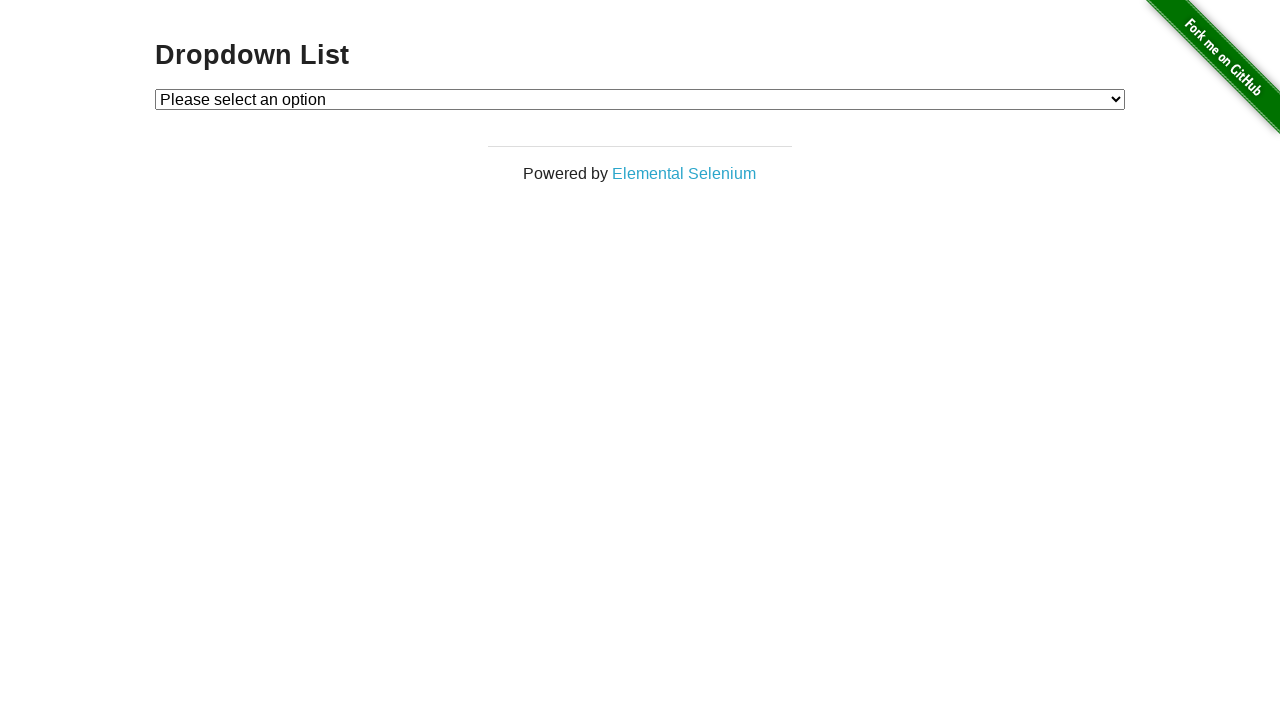

Selected 'Option 1' from dropdown on #dropdown
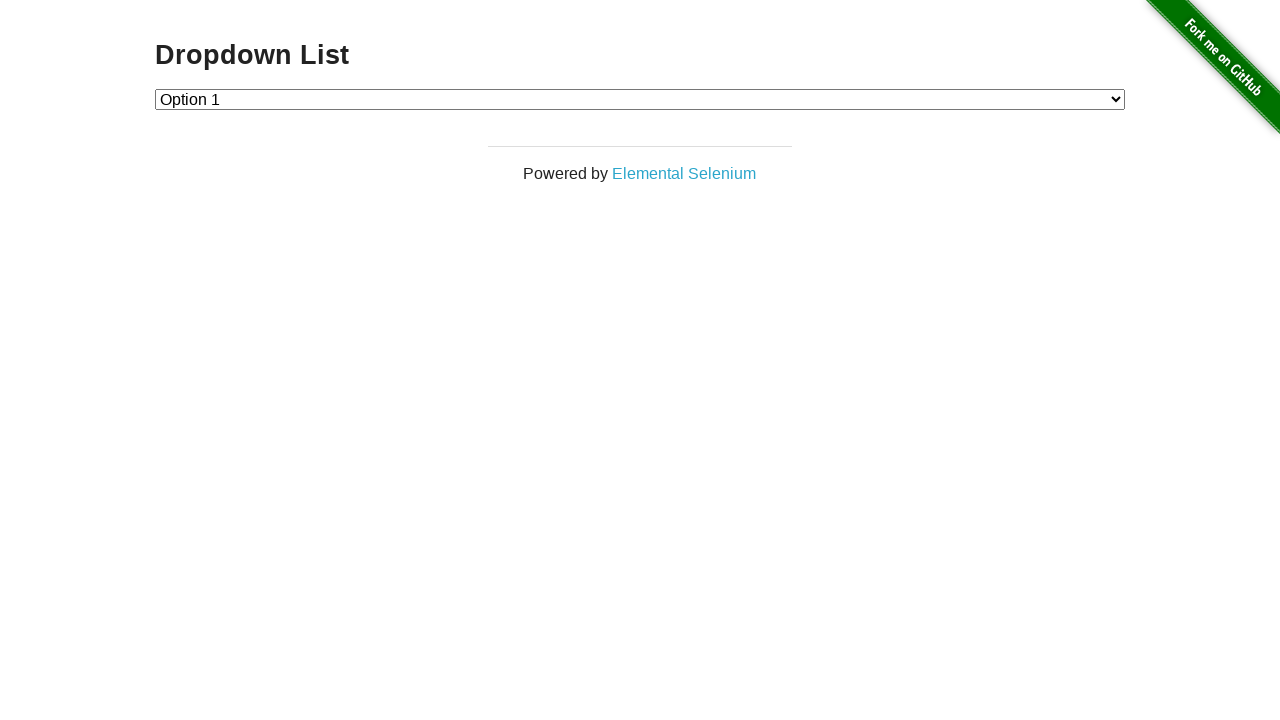

Verified dropdown selection value is '1'
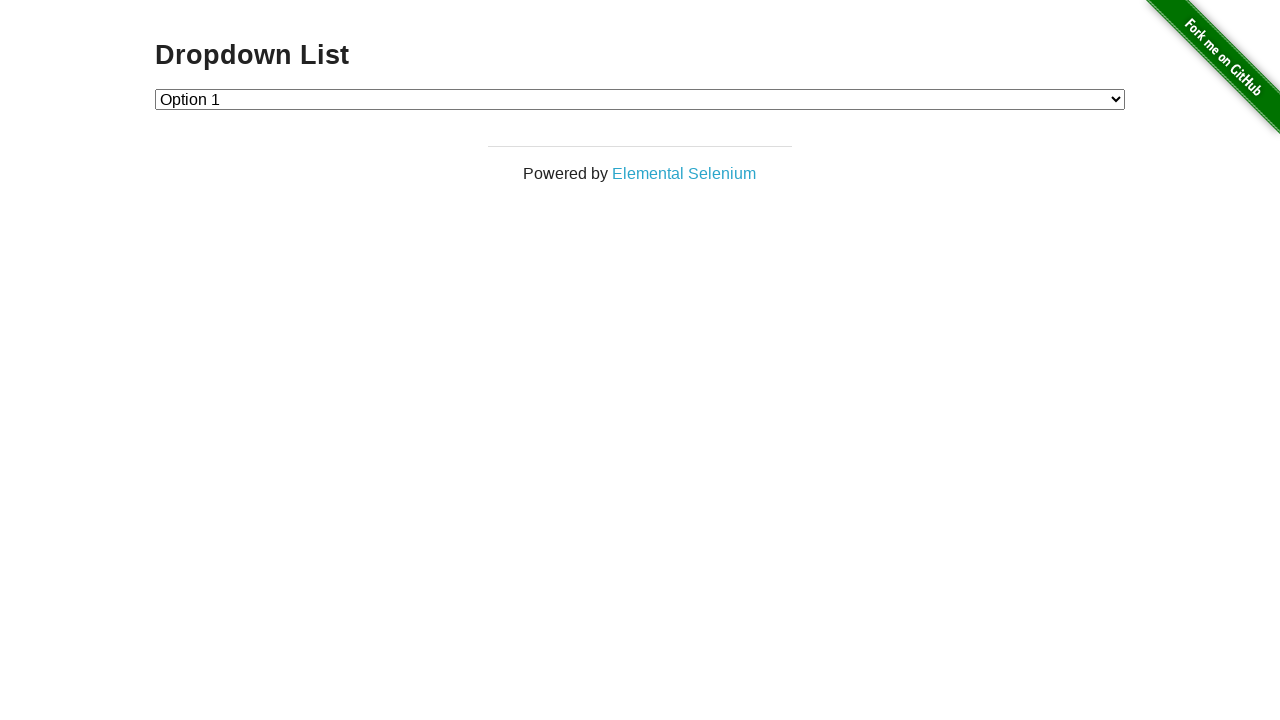

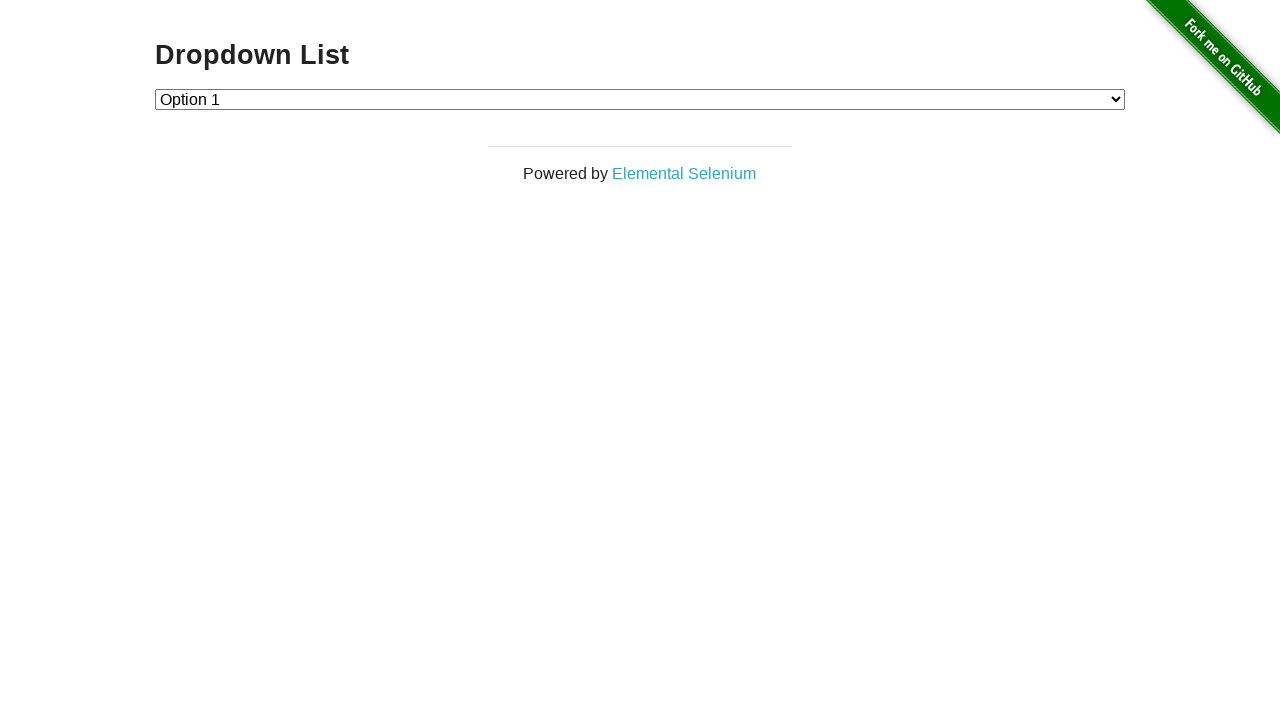